Tests iframe interaction by switching between multiple frames and reading text content from elements within those frames

Starting URL: https://demoqa.com/frames

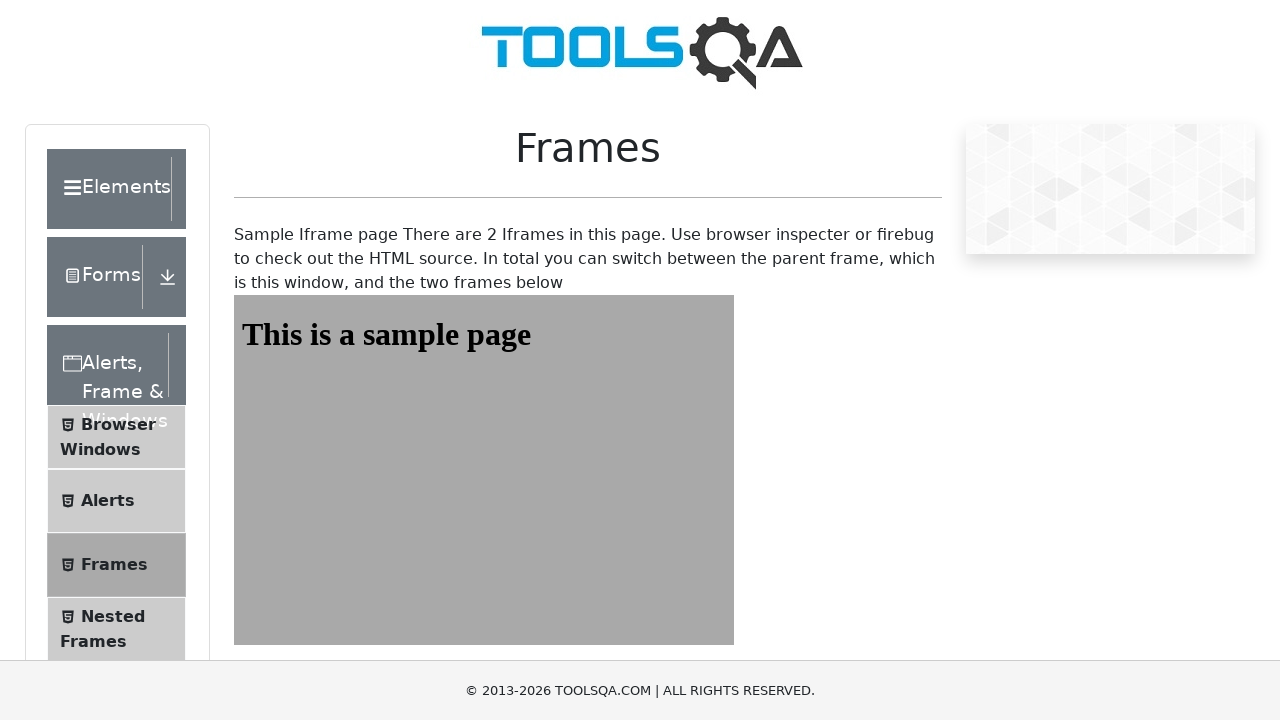

Located first iframe with id 'frame1'
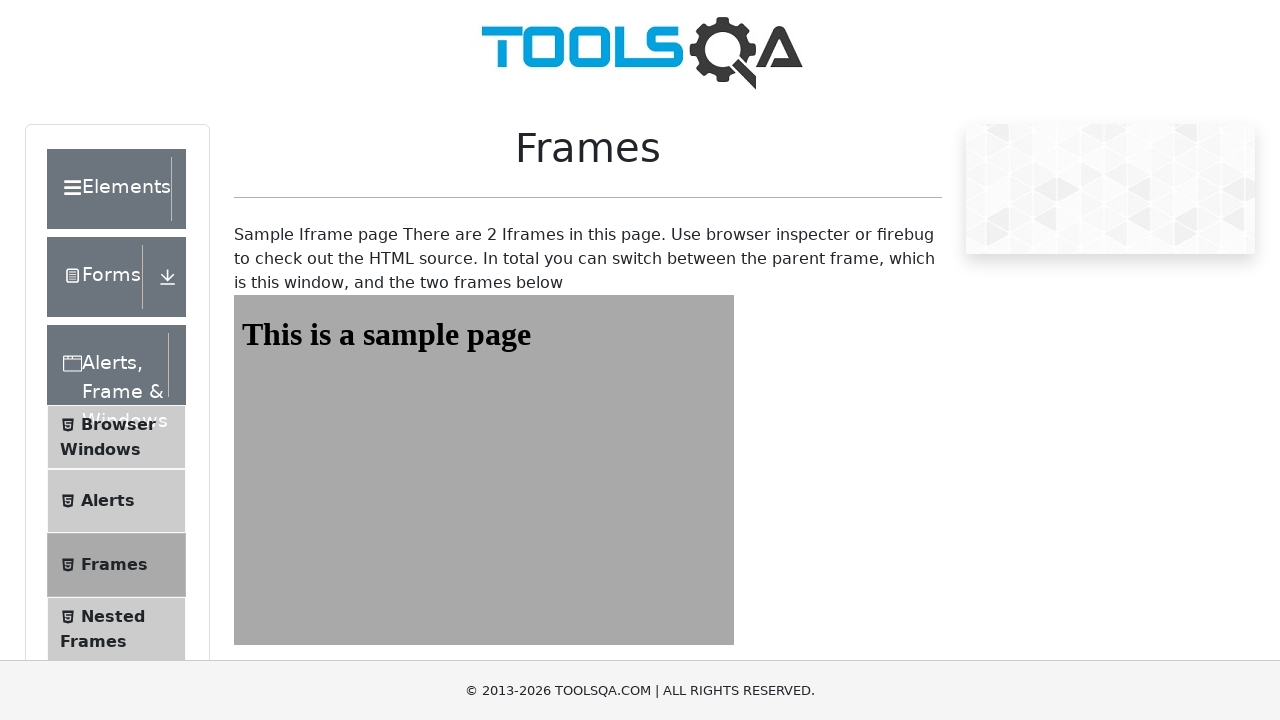

Retrieved text content from heading in first frame
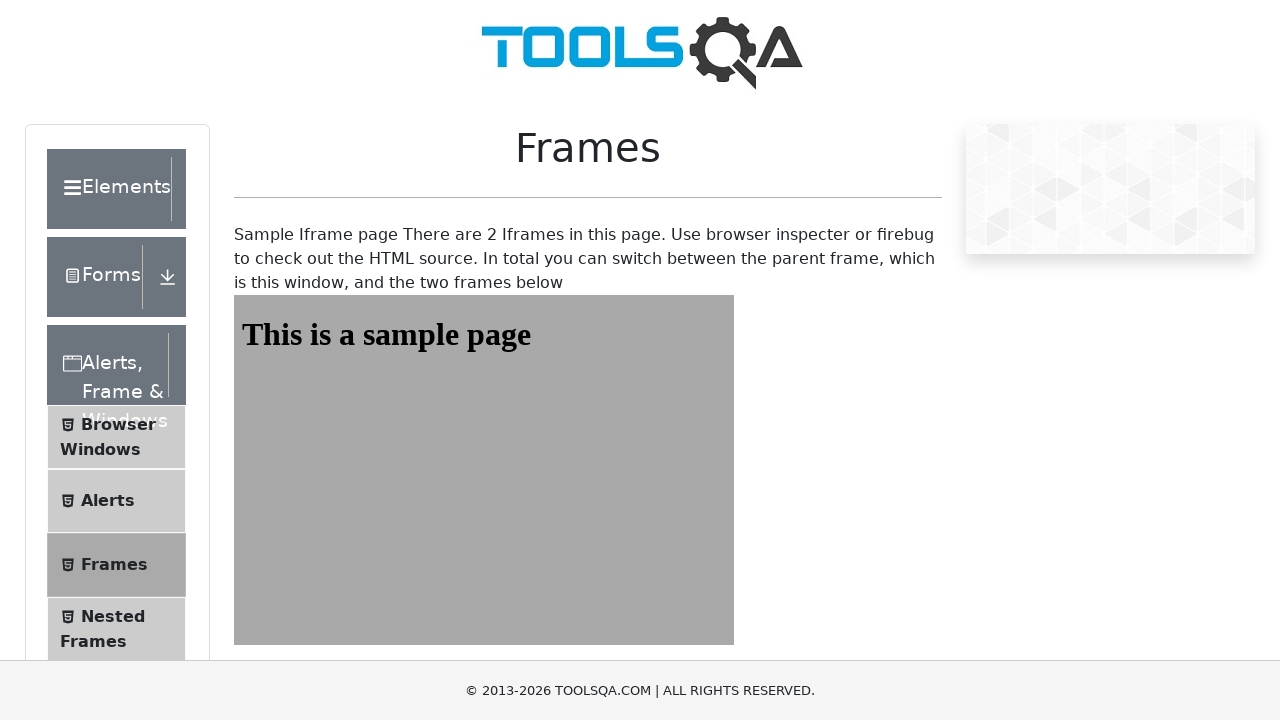

Retrieved text content from main wrapper element
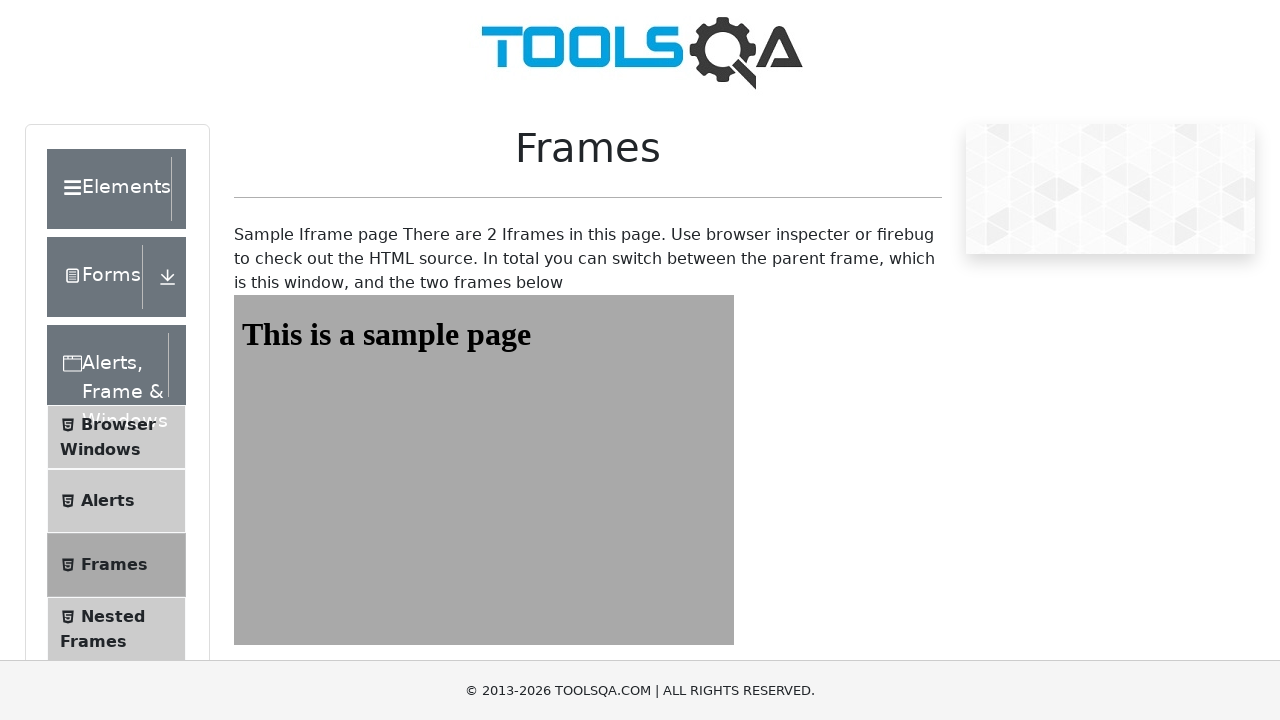

Located second iframe with id 'frame2'
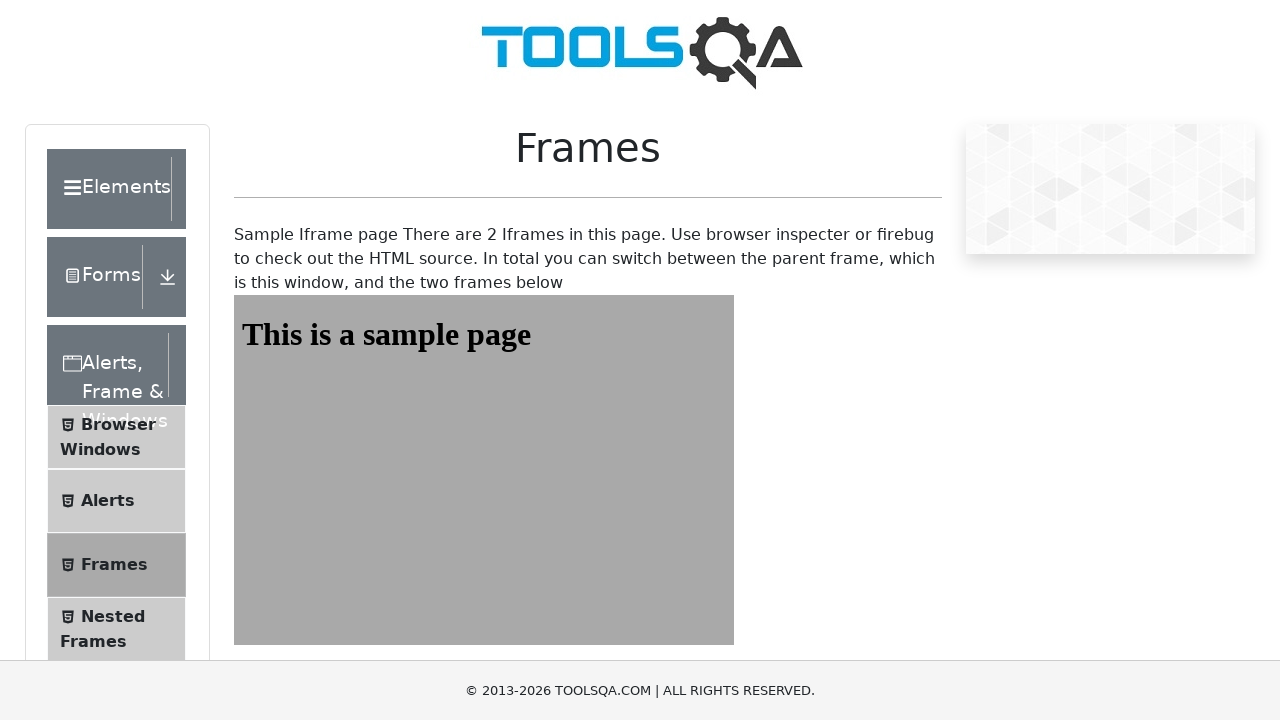

Retrieved text content from heading in second frame
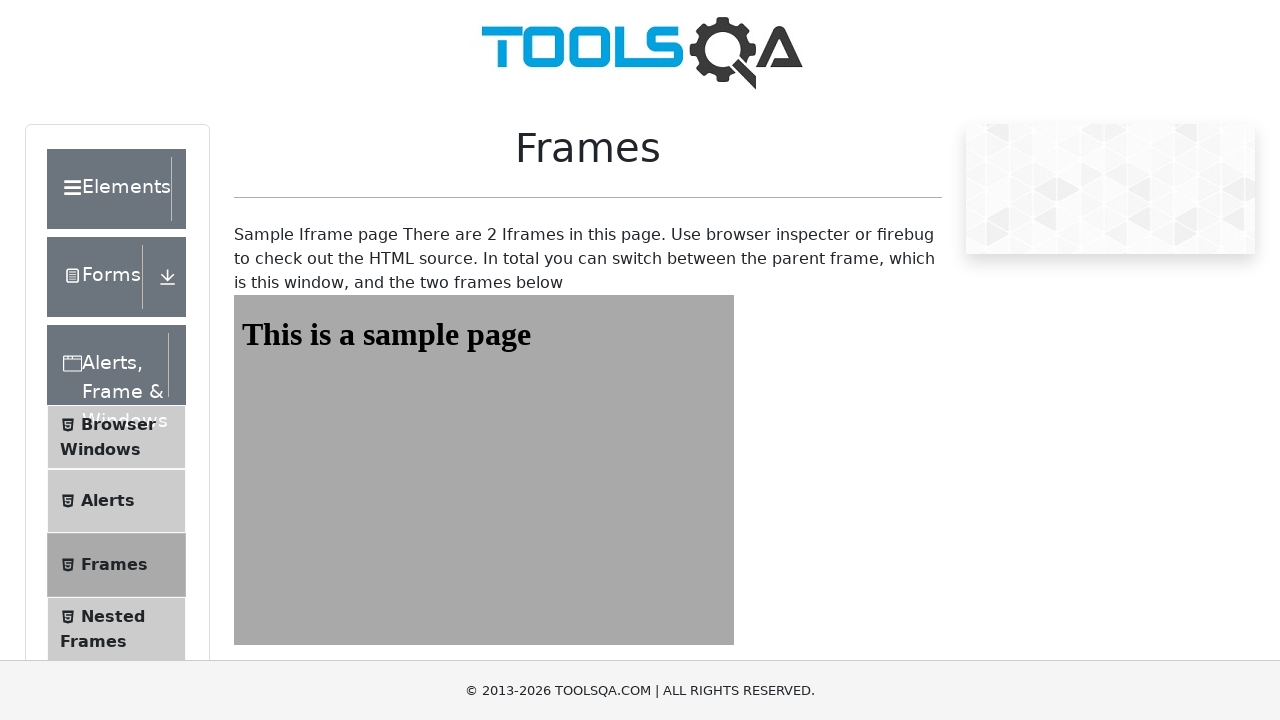

Navigated to the-internet.herokuapp.com/frames
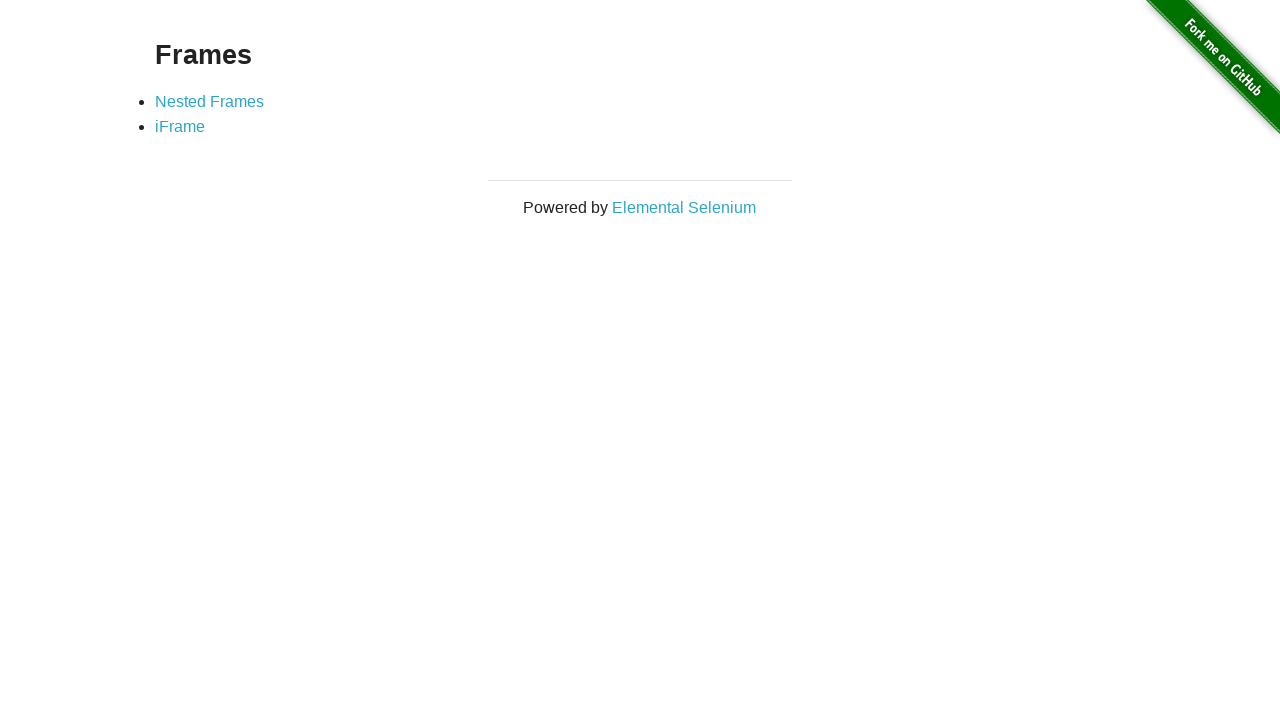

Clicked on nested frames link at (210, 101) on xpath=//*[@id='content']/div/ul/li[1]/a
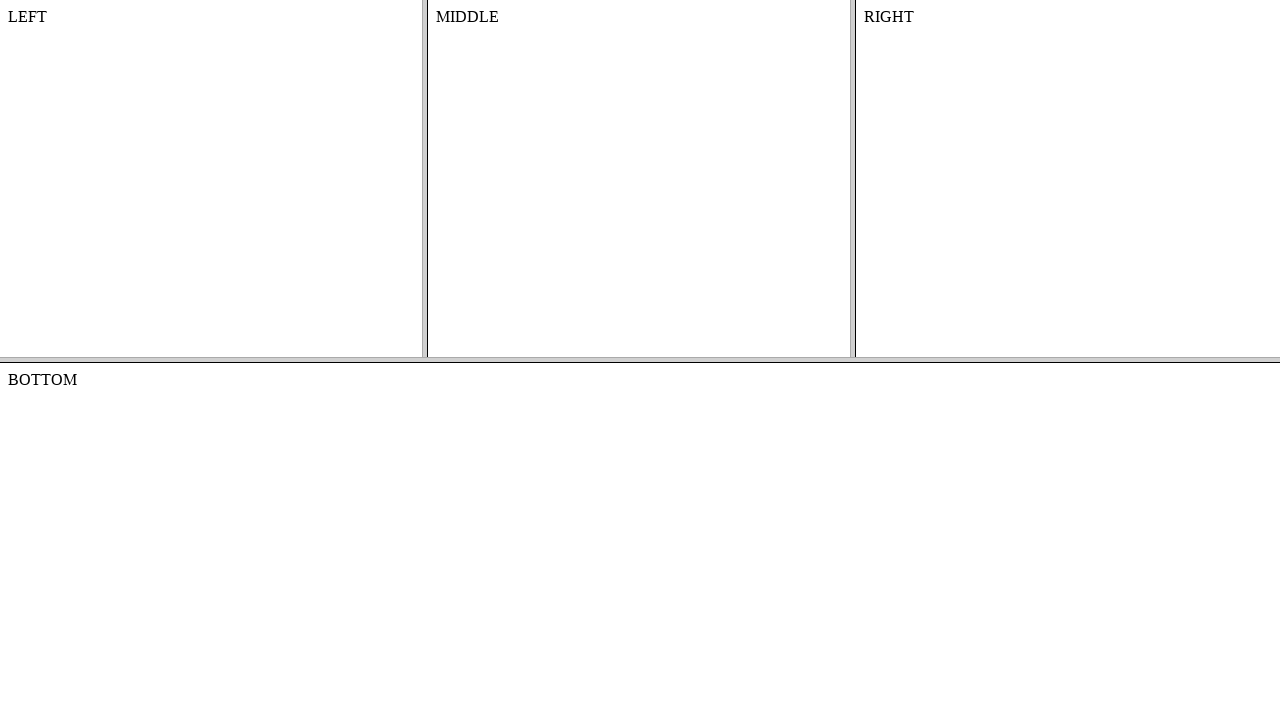

Located bottom frame with name 'frame-bottom'
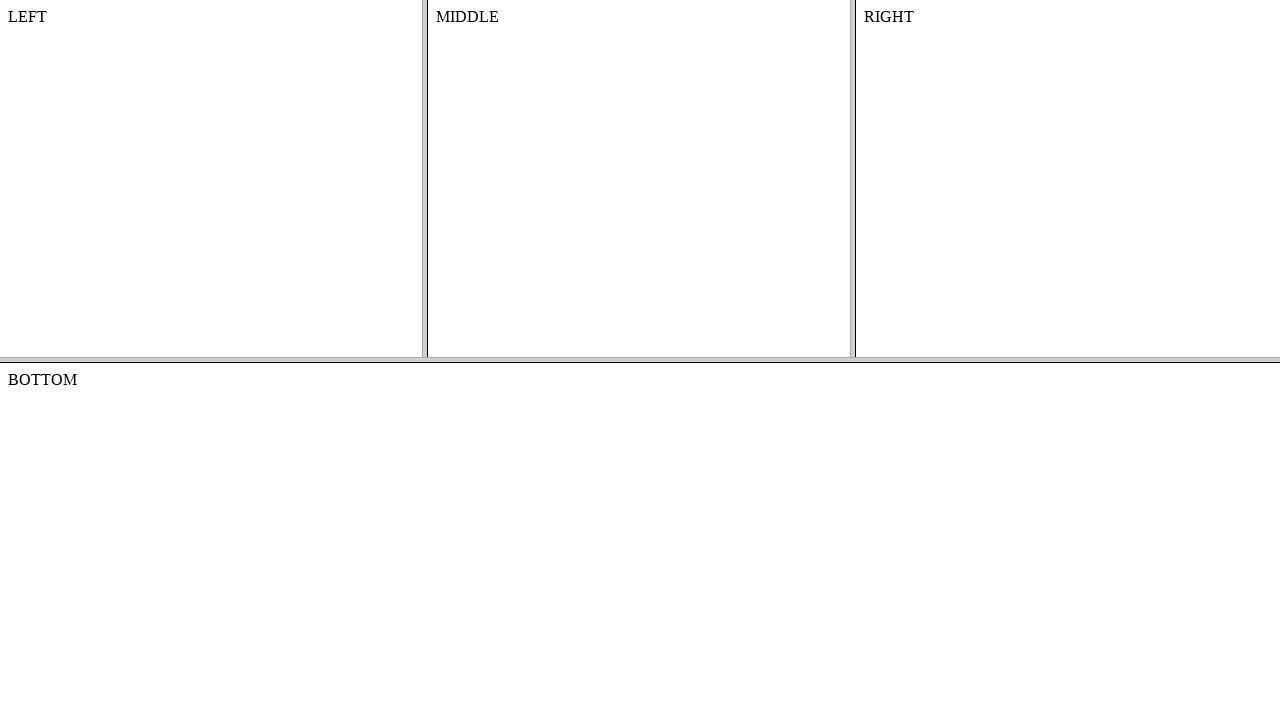

Retrieved text content from body element in bottom frame
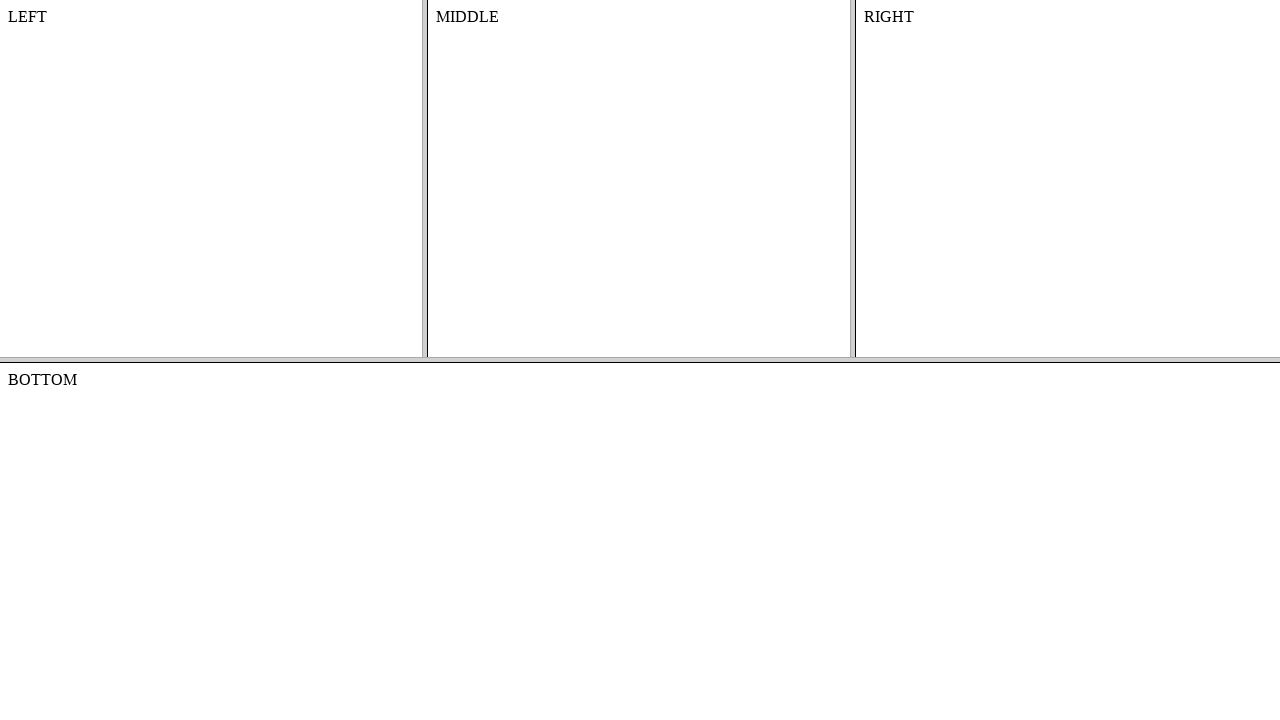

Navigated back to previous page
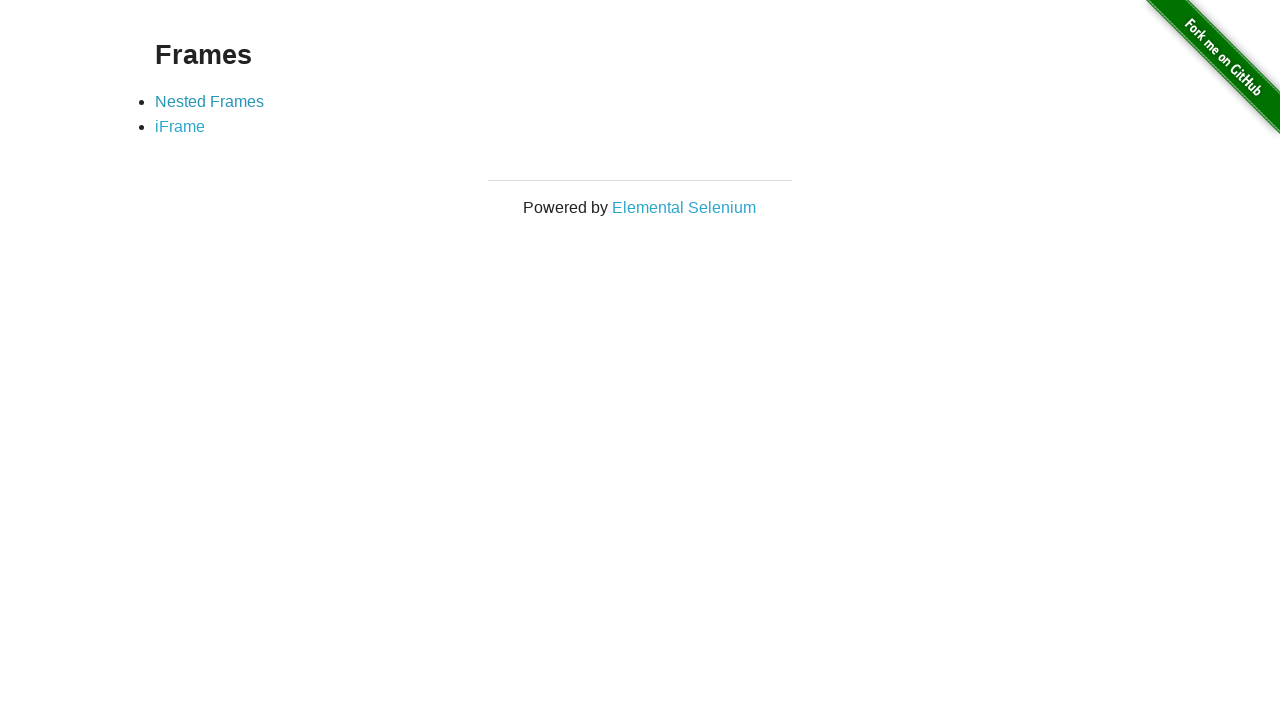

Clicked on iframe link at (180, 127) on xpath=//*[@id='content']/div/ul/li[2]/a
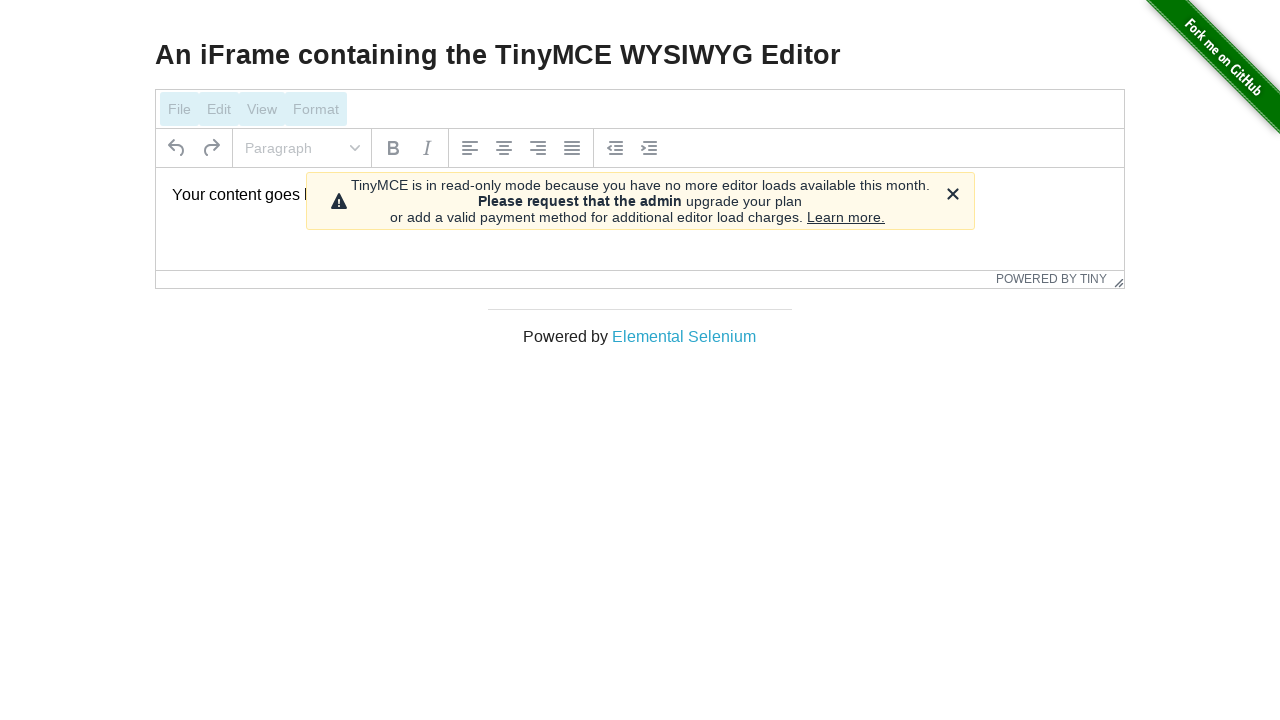

Waited for heading element to load
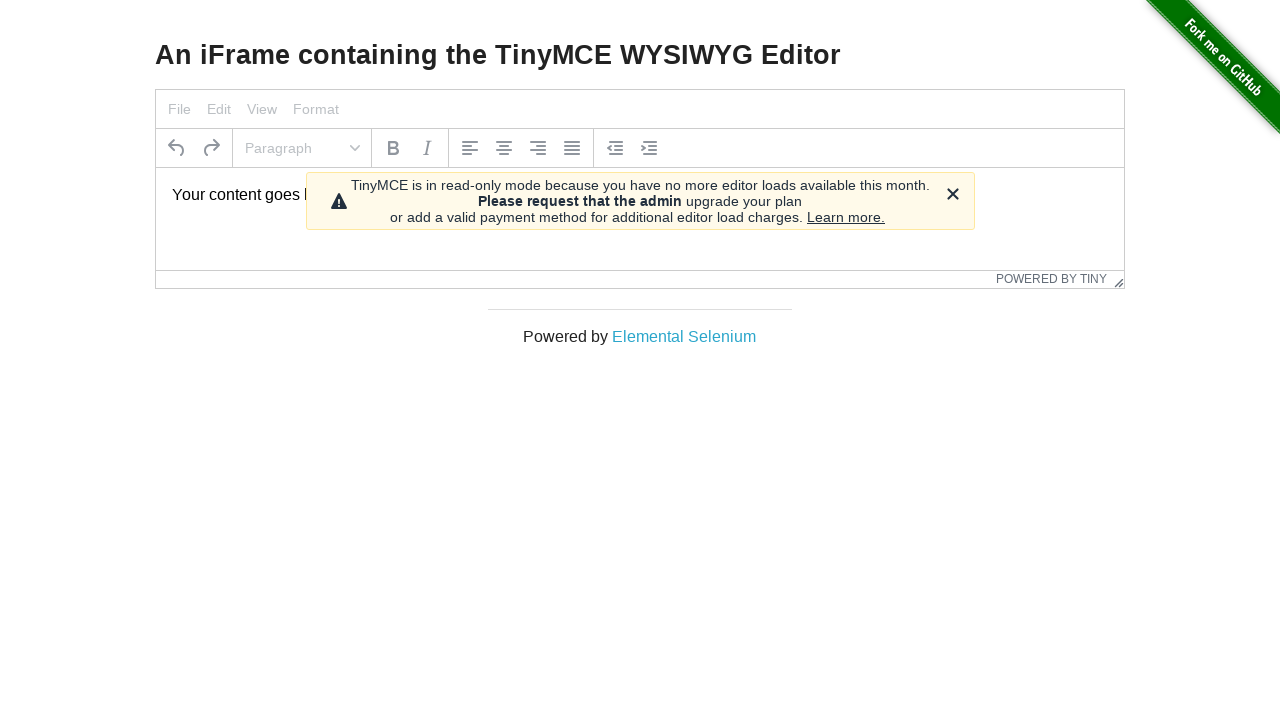

Retrieved text content from main heading
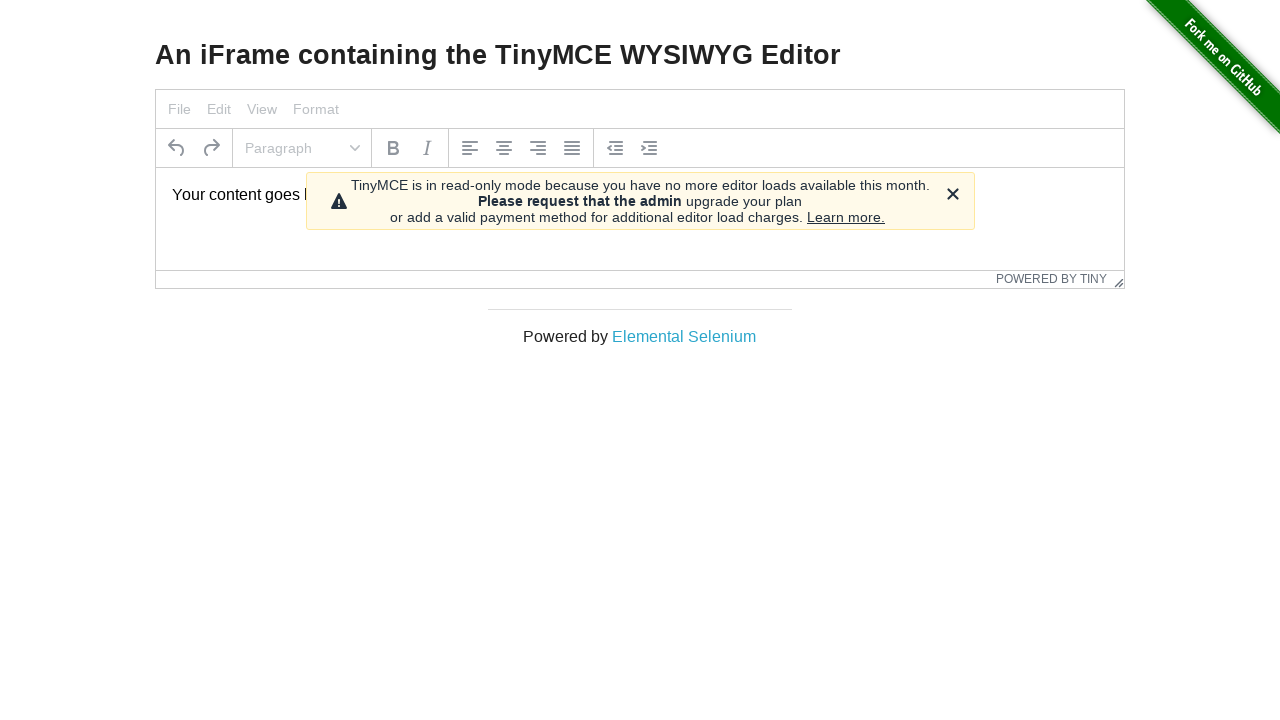

Located toolbar element
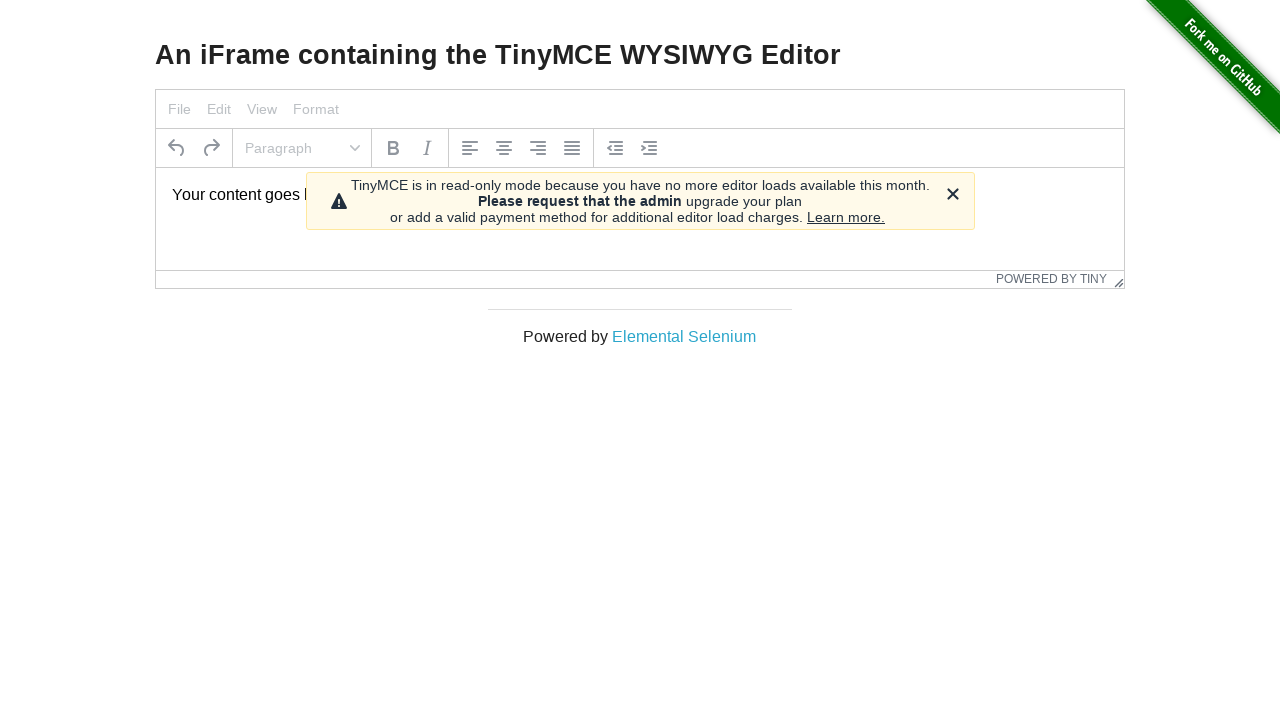

Retrieved all button elements from toolbar
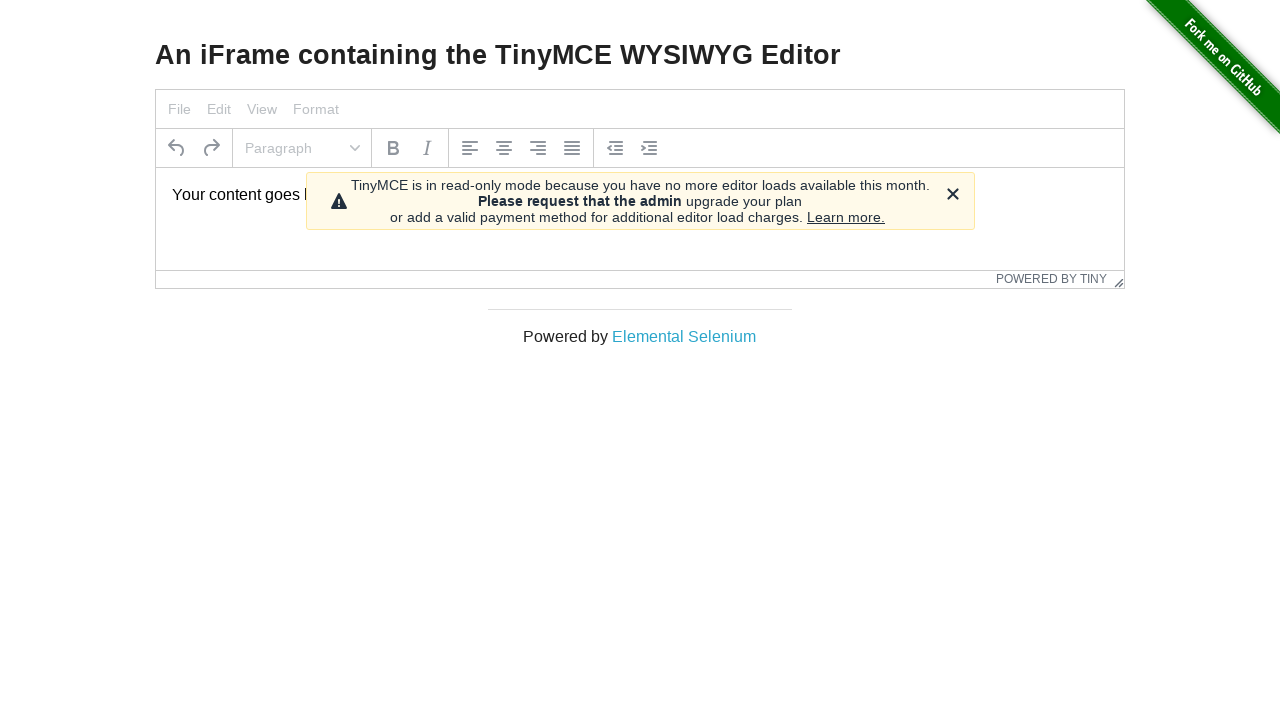

Retrieved text content from toolbar button
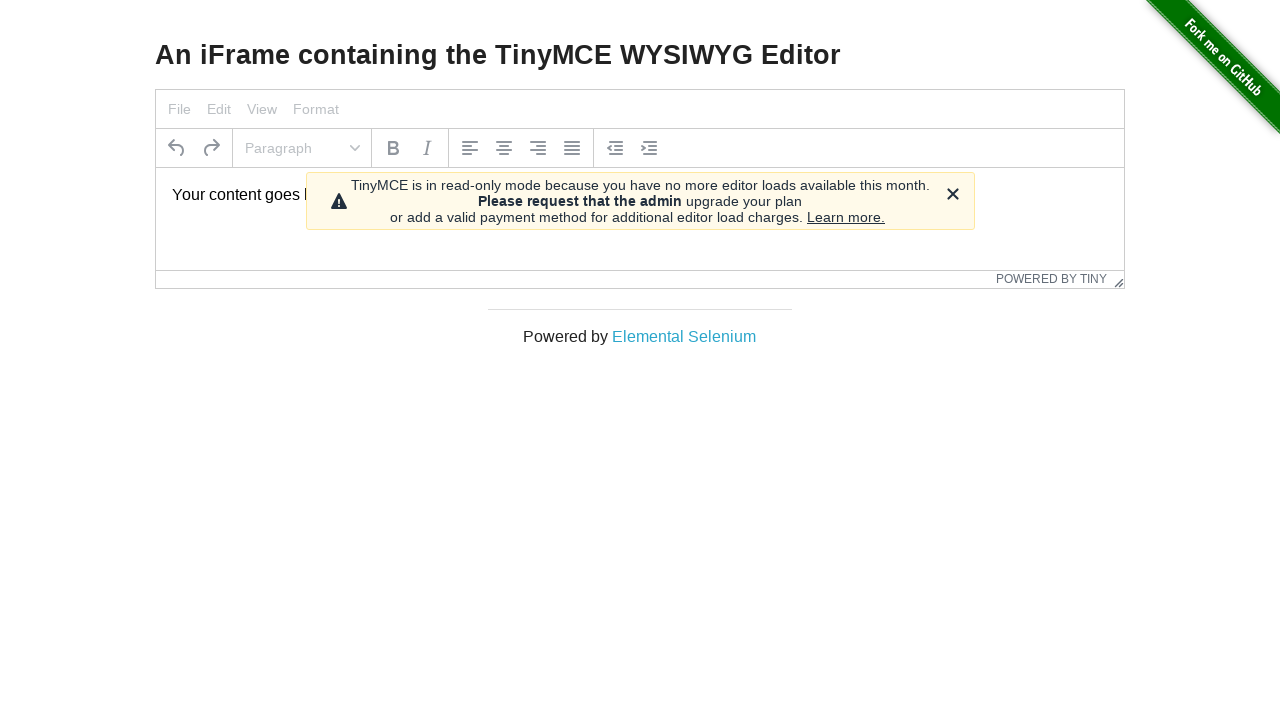

Retrieved text content from toolbar button
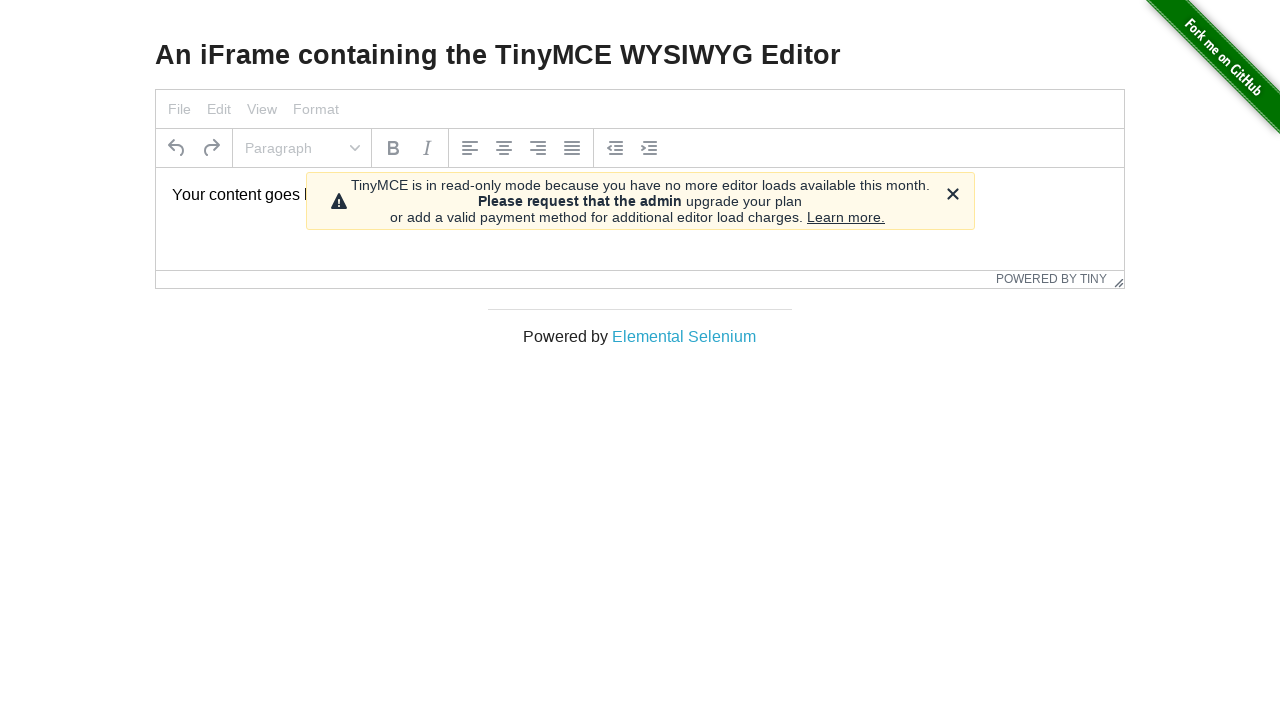

Retrieved text content from toolbar button
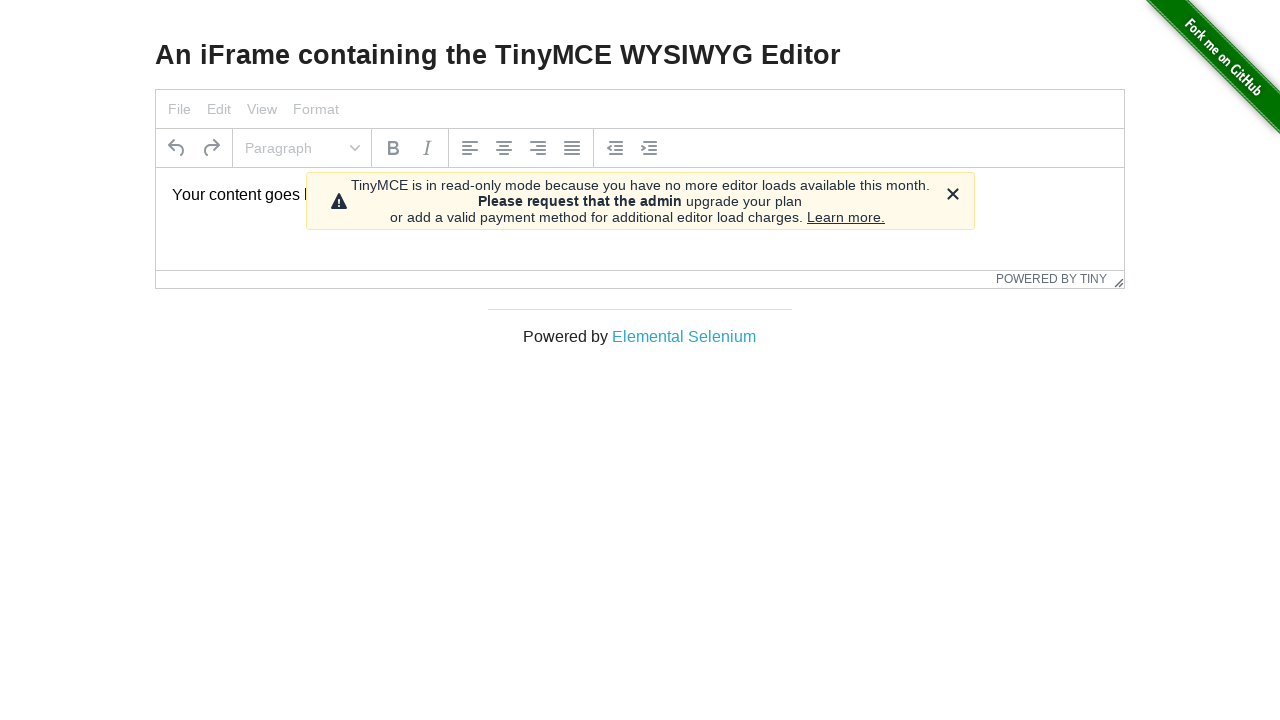

Retrieved text content from toolbar button
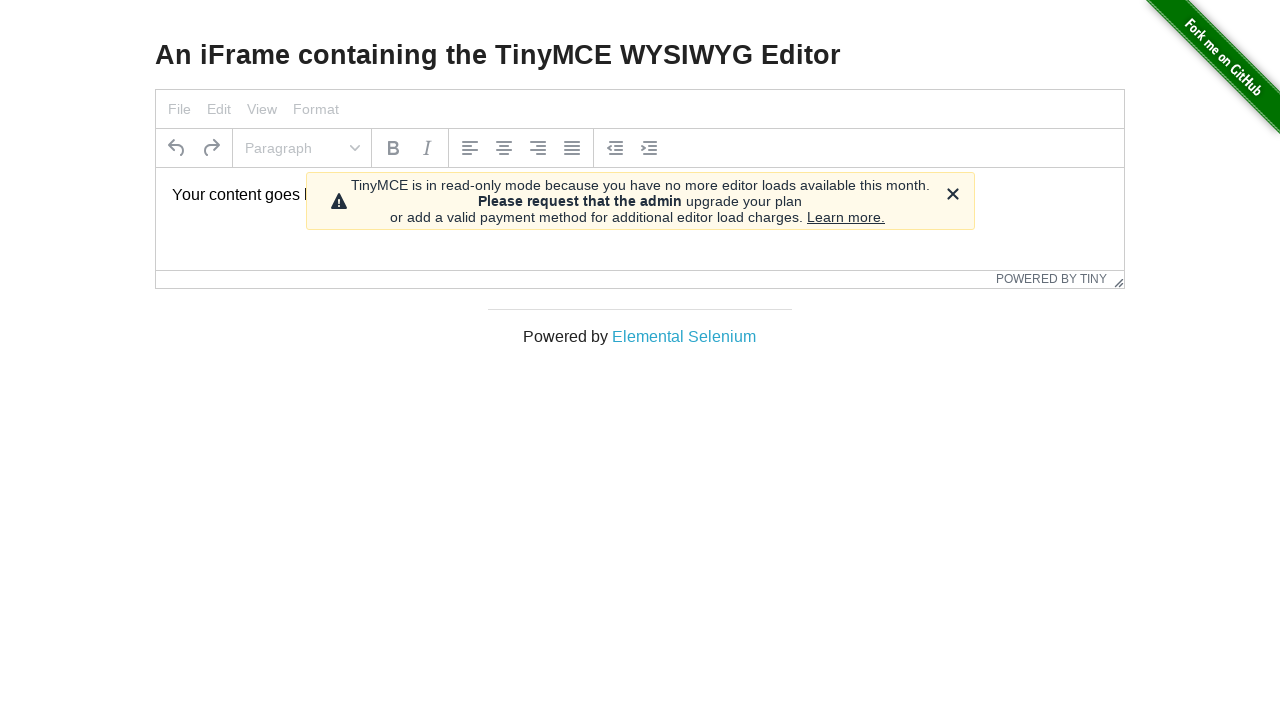

Retrieved text content from toolbar button
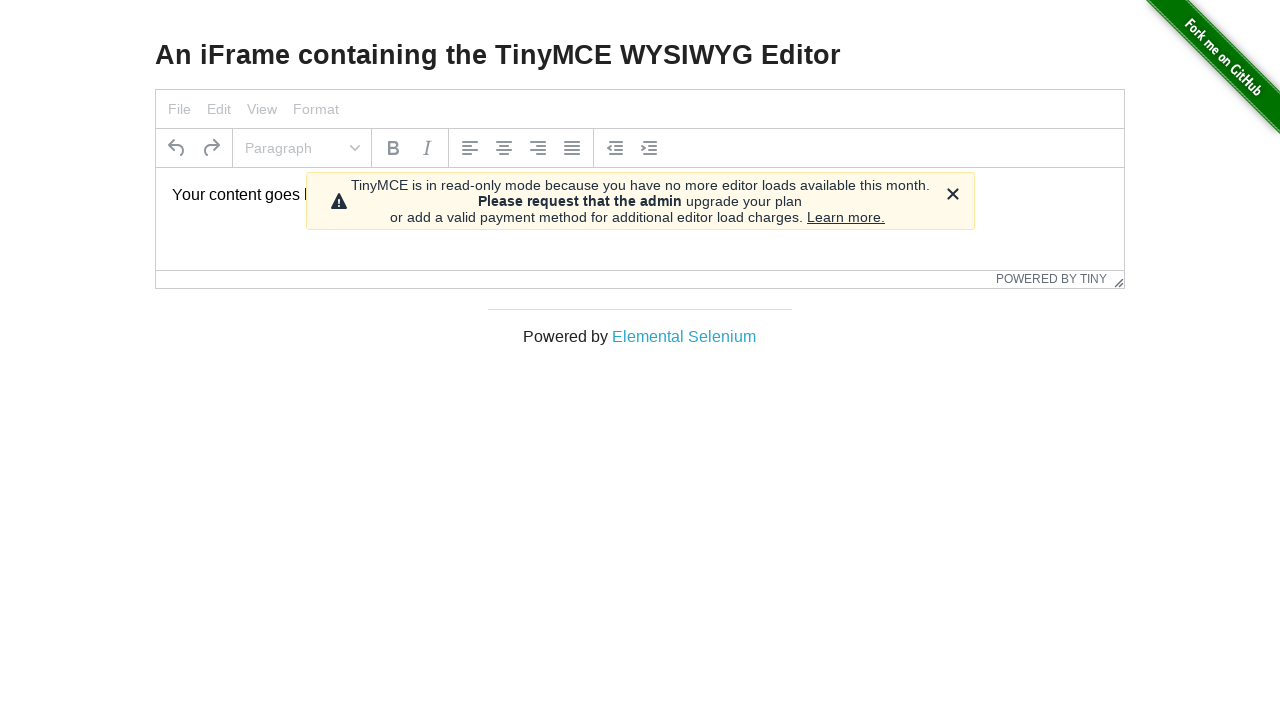

Retrieved text content from toolbar button
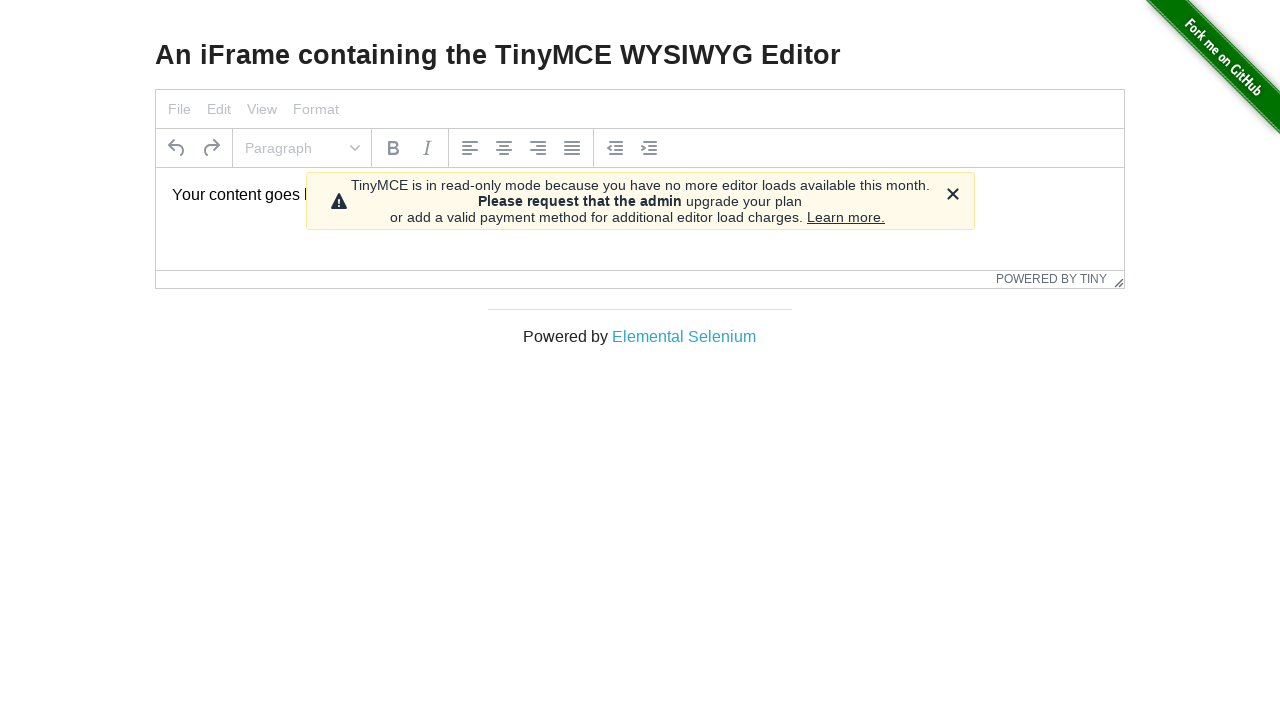

Retrieved text content from toolbar button
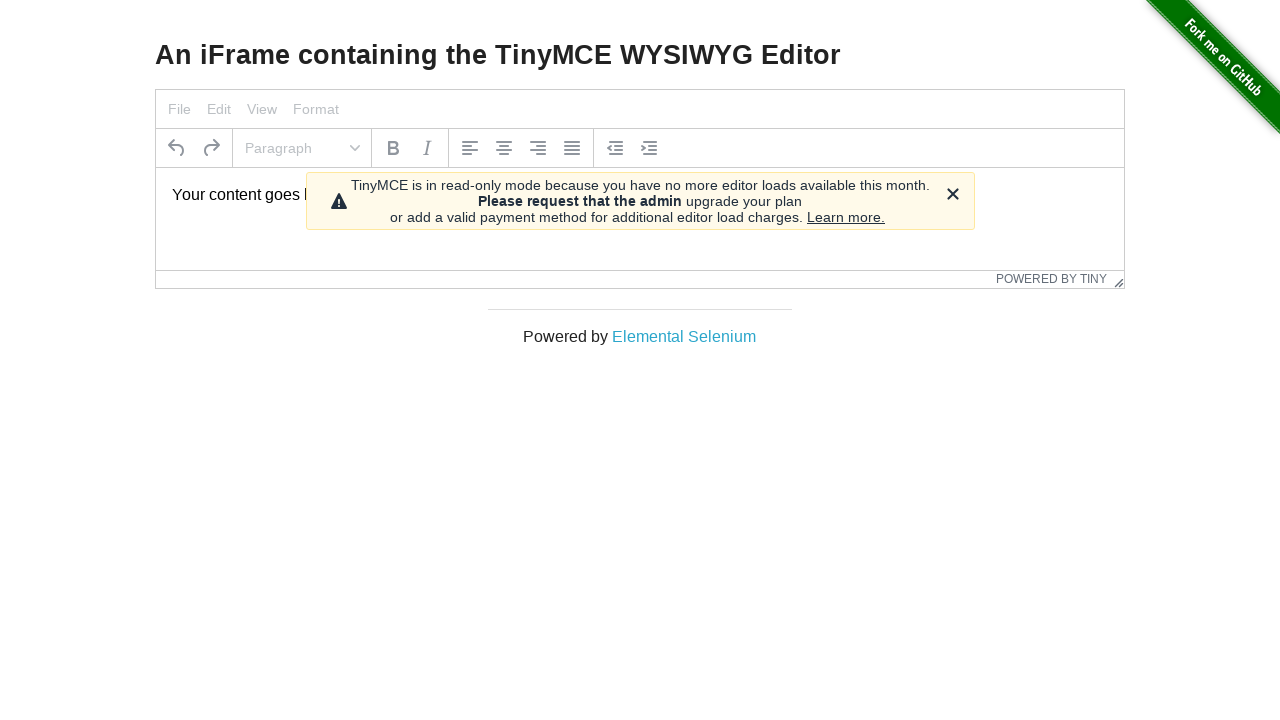

Retrieved text content from toolbar button
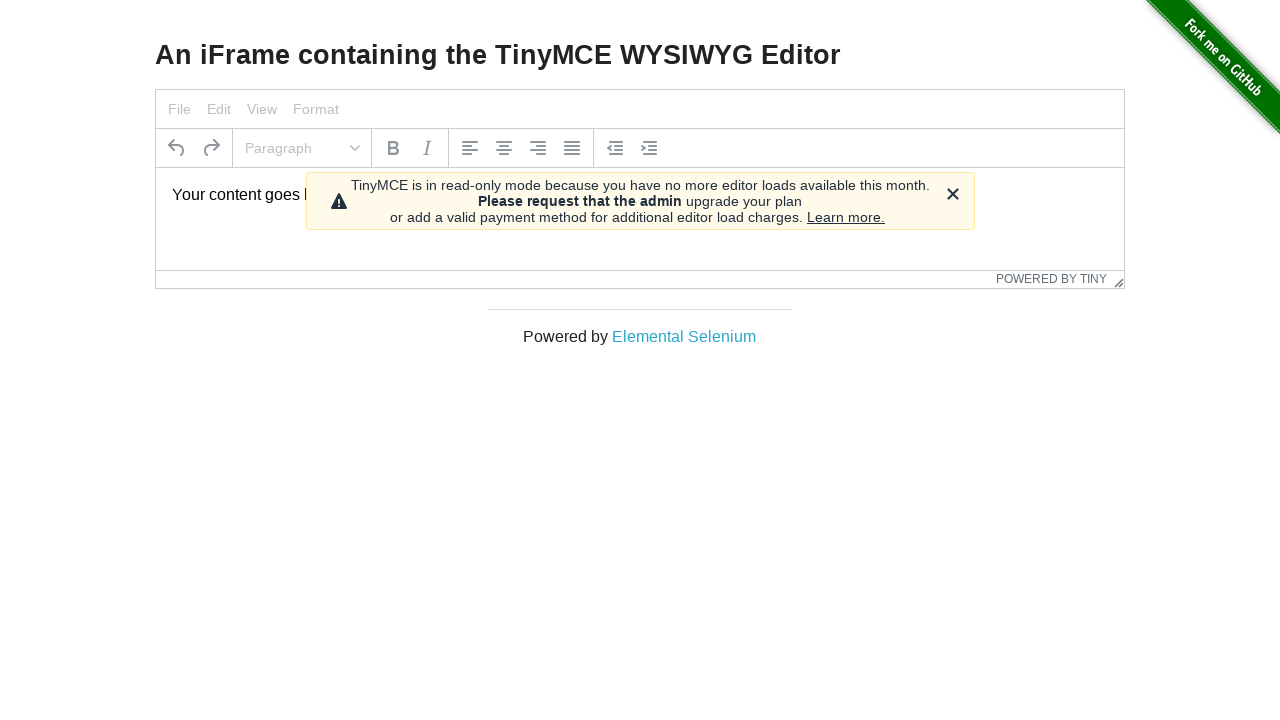

Retrieved text content from toolbar button
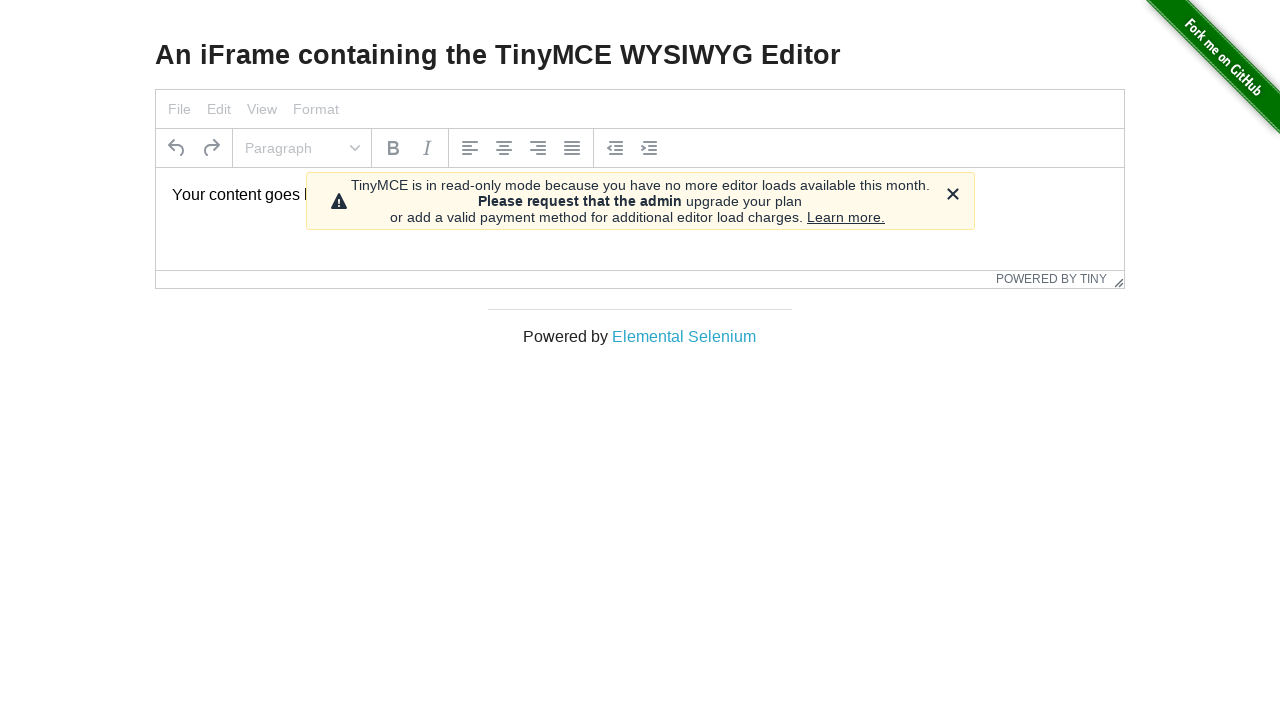

Retrieved text content from toolbar button
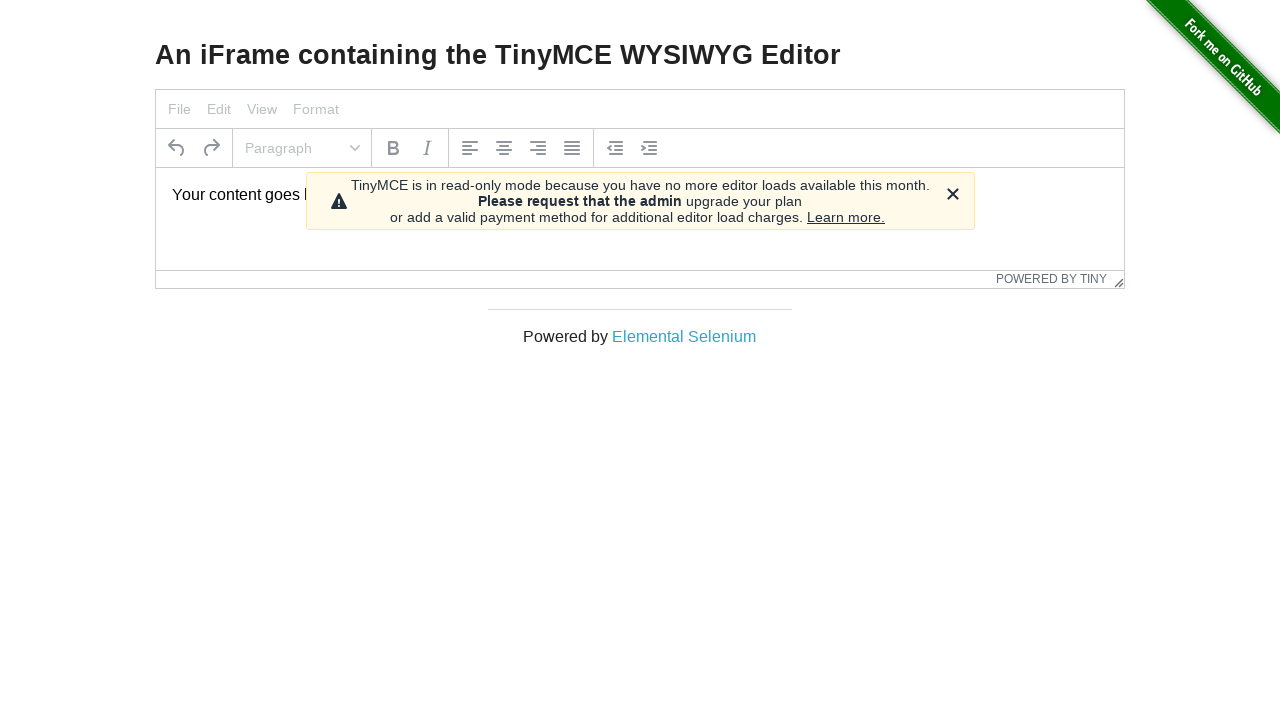

Retrieved text content from toolbar button
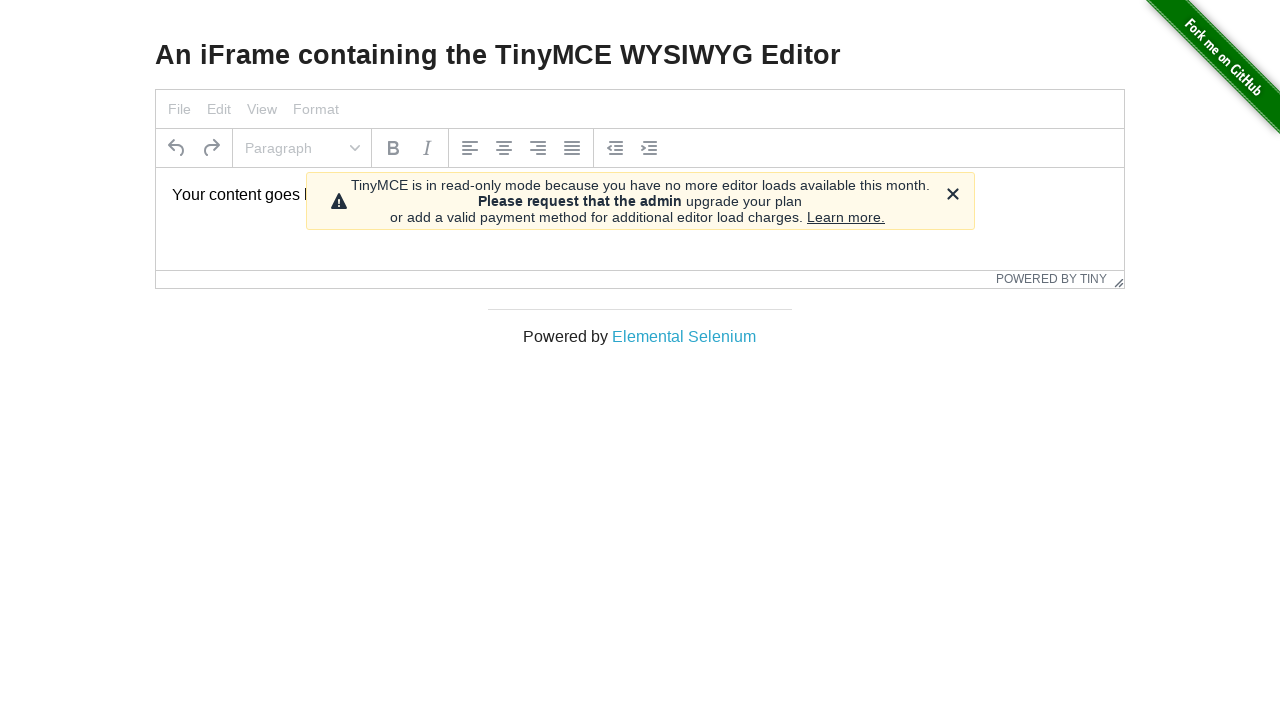

Navigated back to previous page
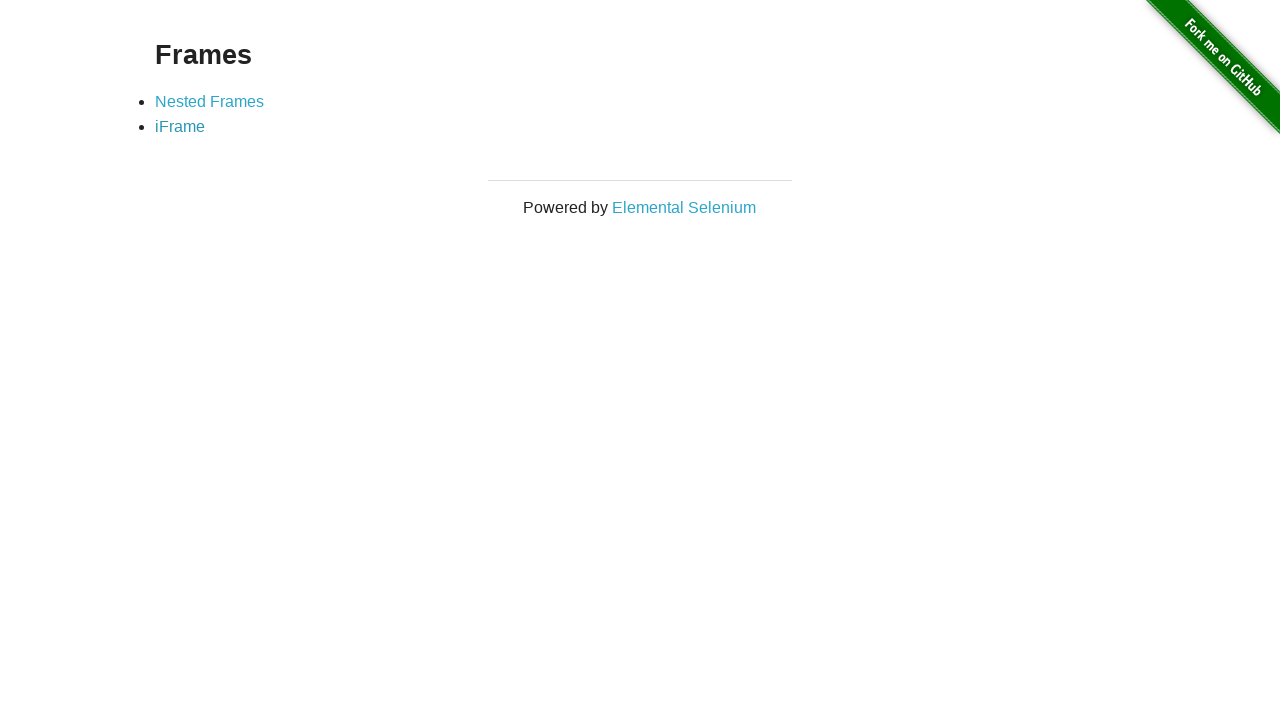

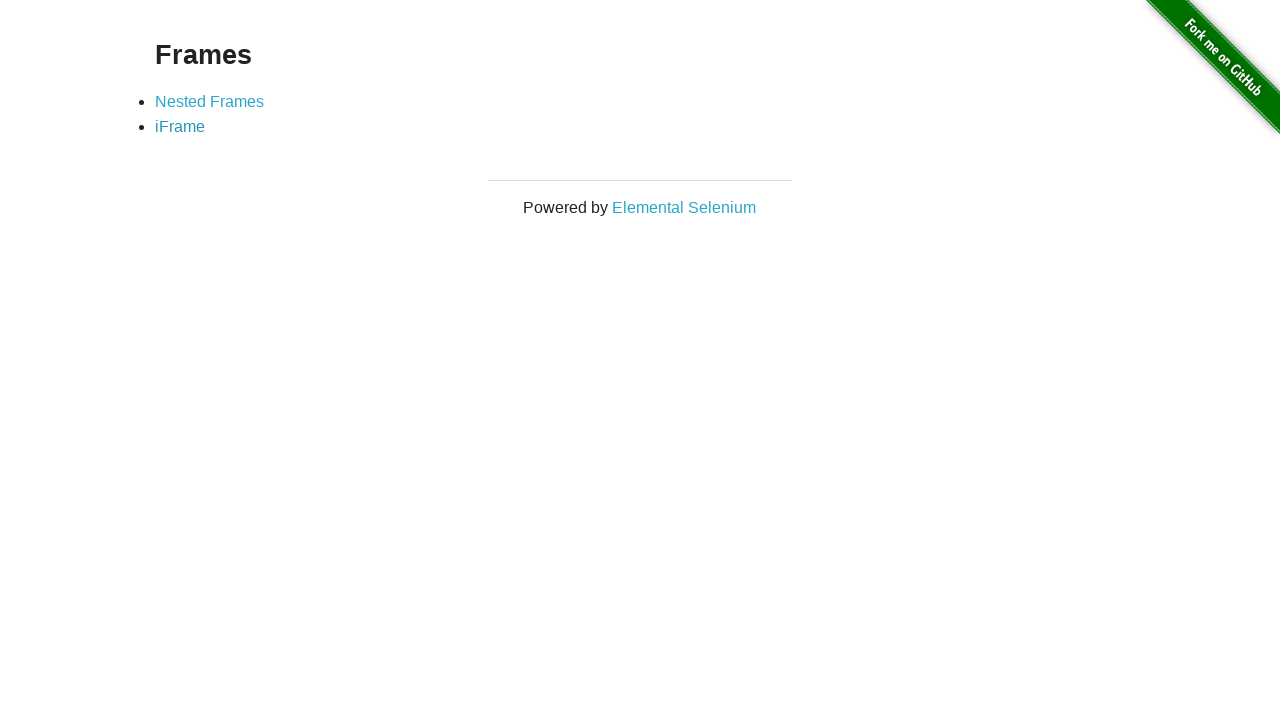